Tests progress bar functionality by starting the progress bar, waiting until it reaches 75%, and then stopping it.

Starting URL: http://www.uitestingplayground.com/progressbar

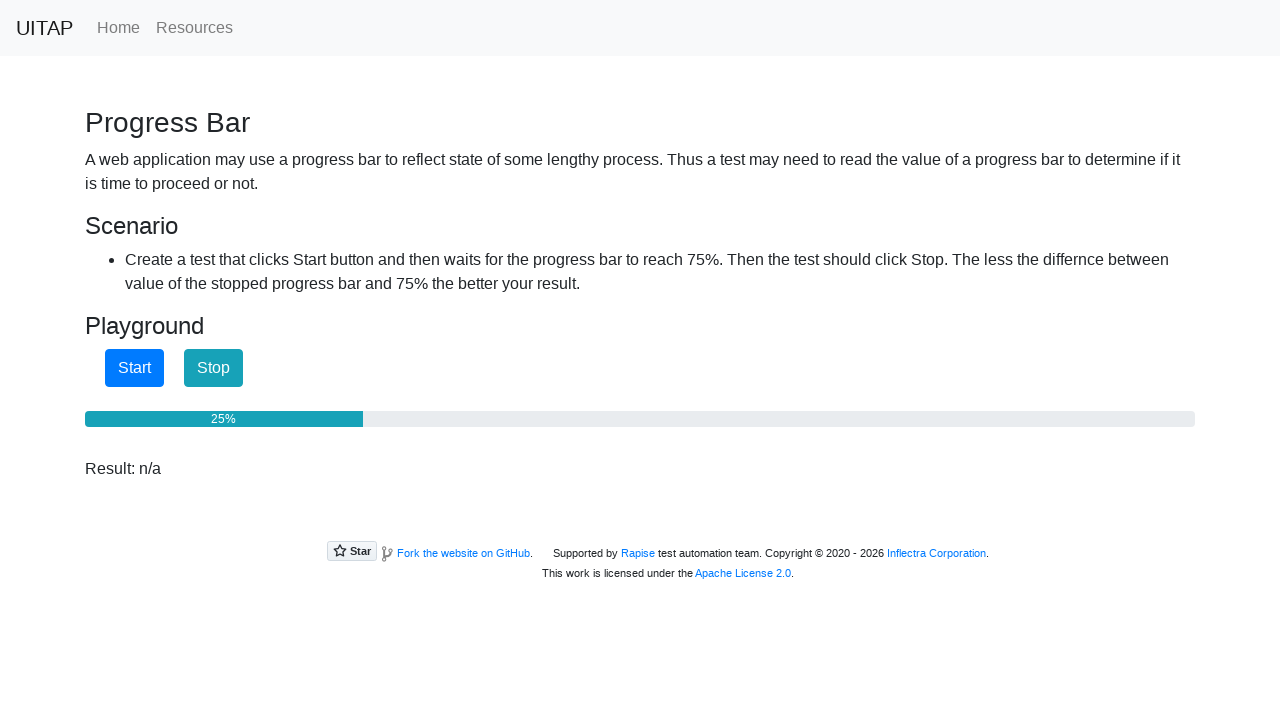

Clicked start button to begin progress bar at (134, 368) on #startButton
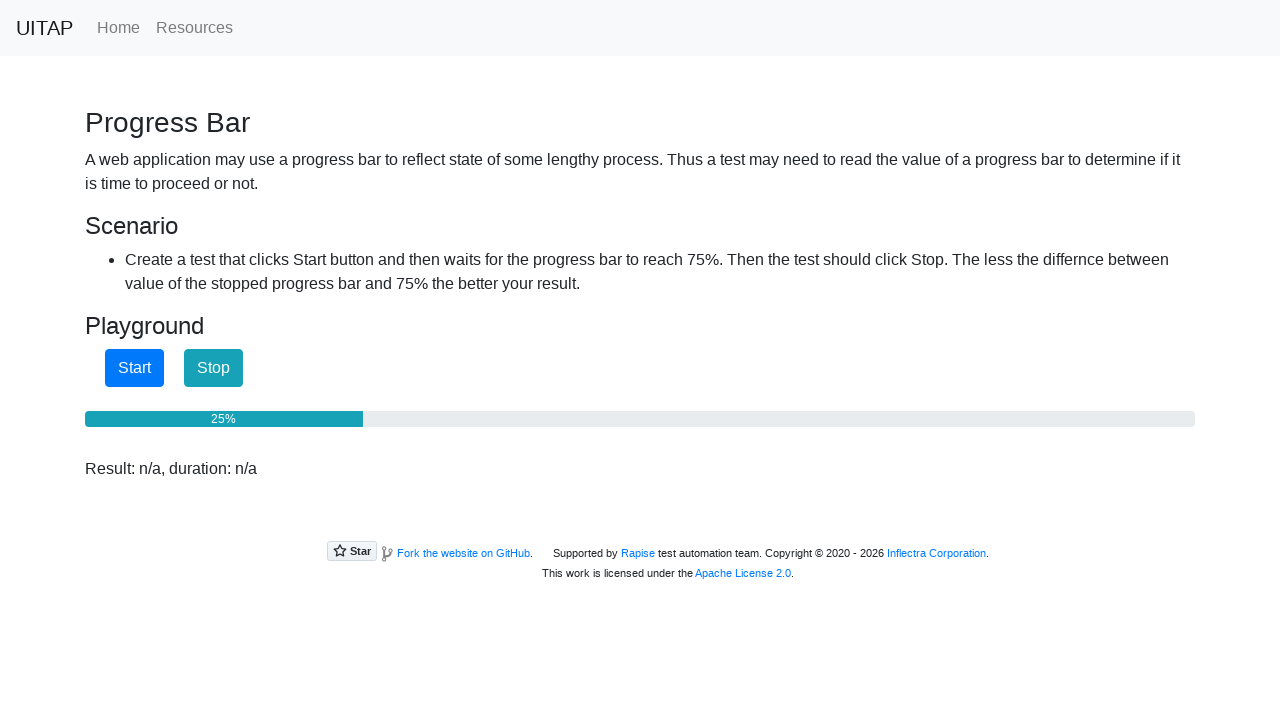

Progress bar reached 75%
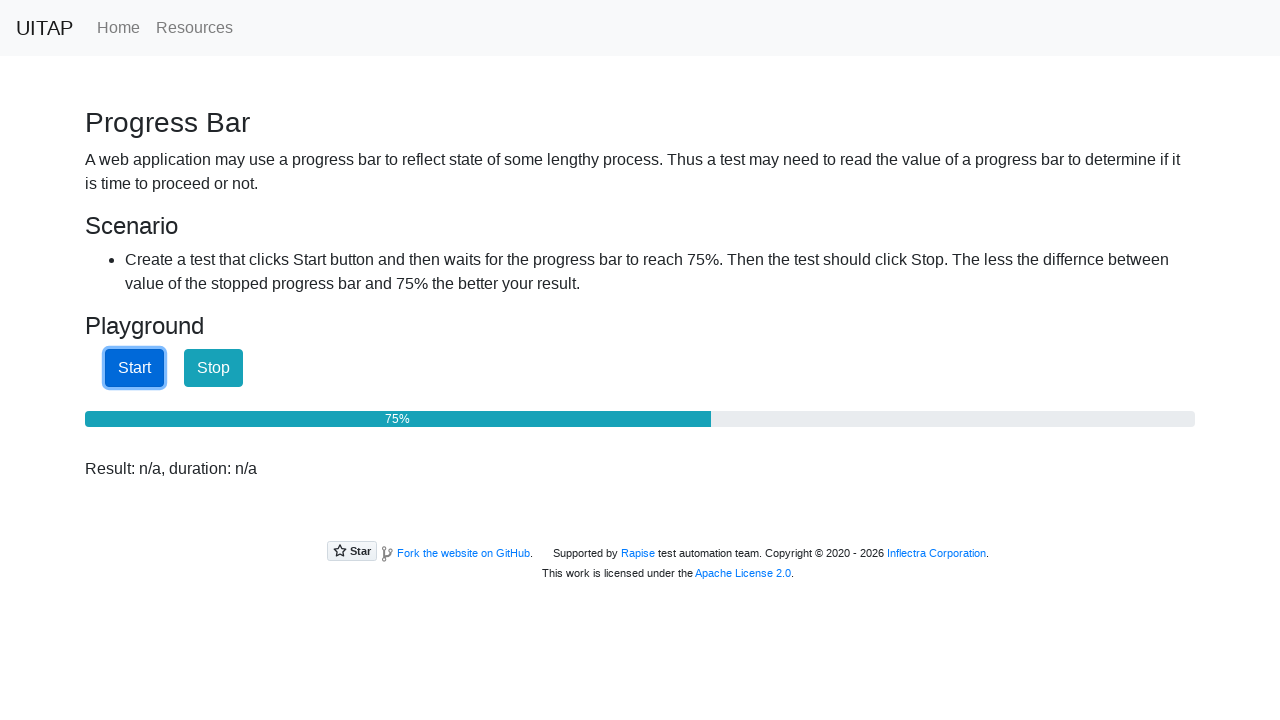

Clicked stop button to halt progress bar at (214, 368) on #stopButton
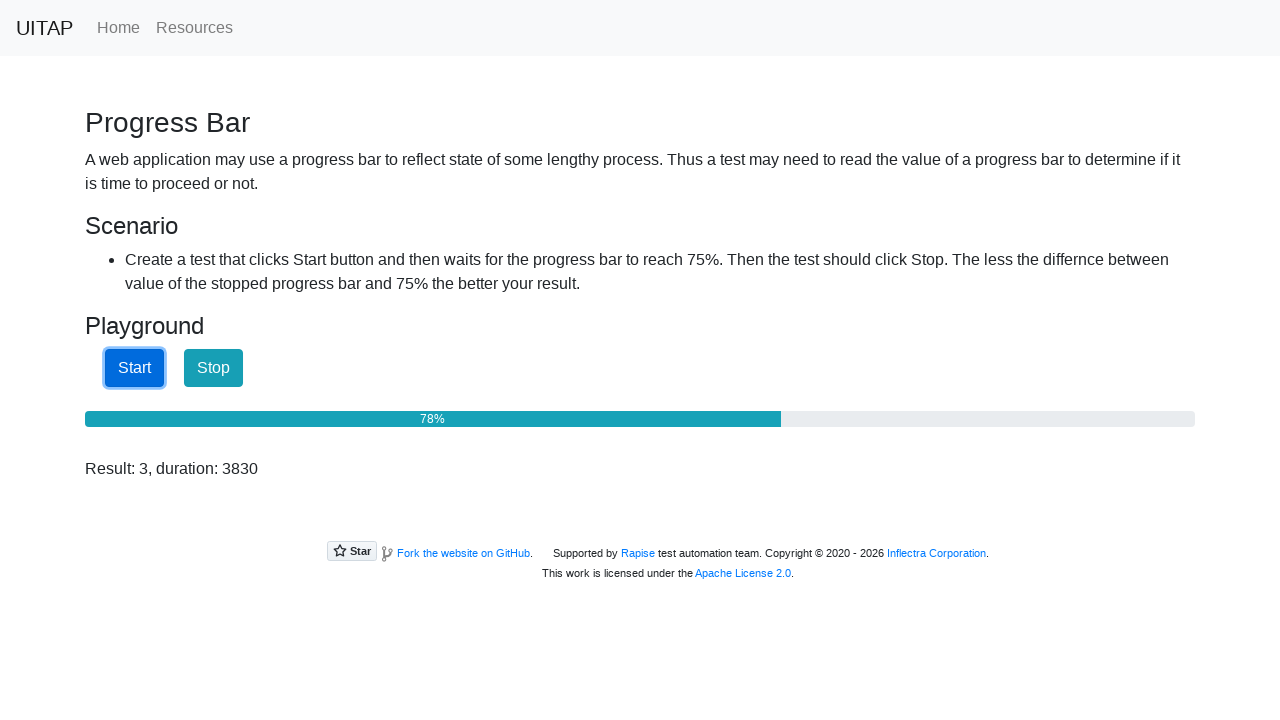

Retrieved result text from progress bar test
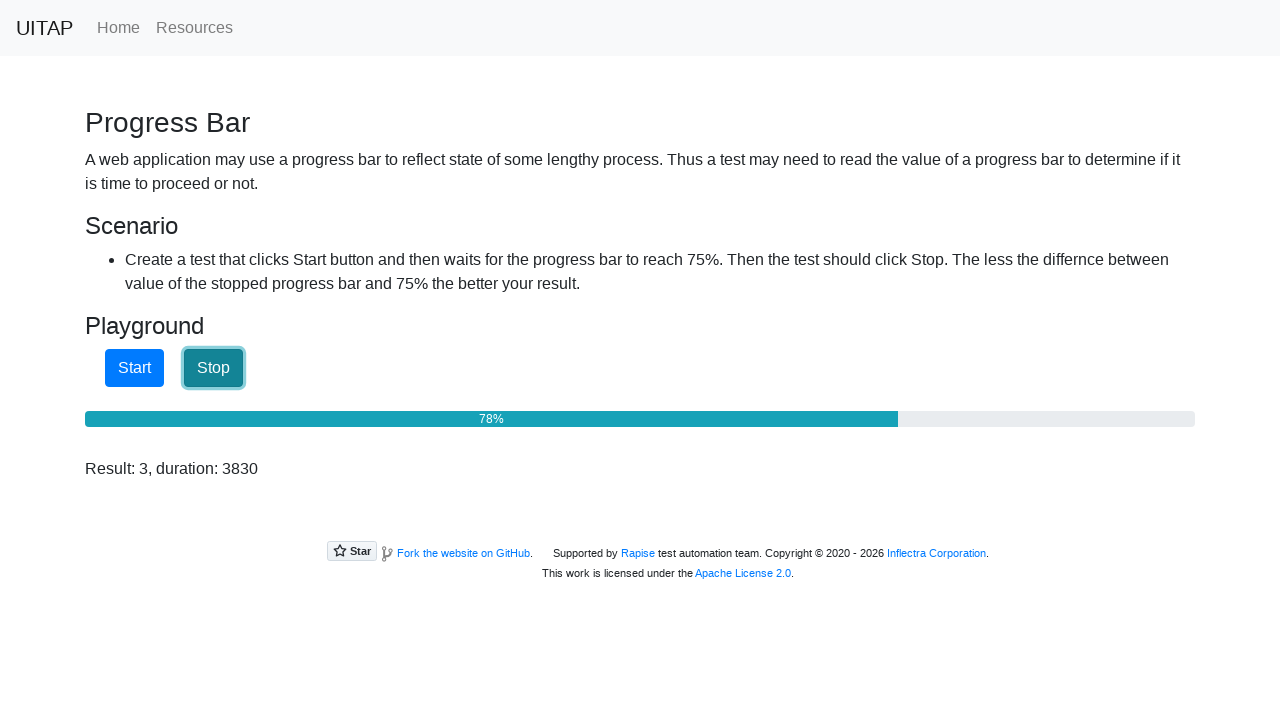

Printed result text to console
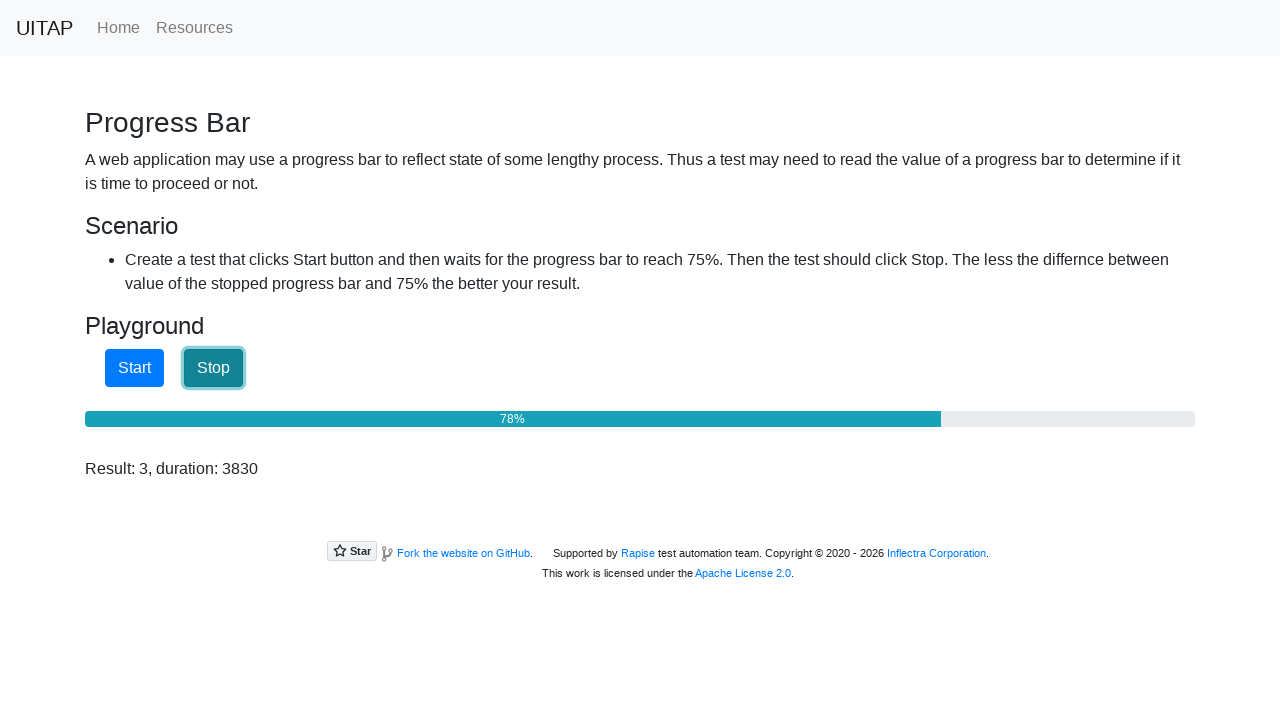

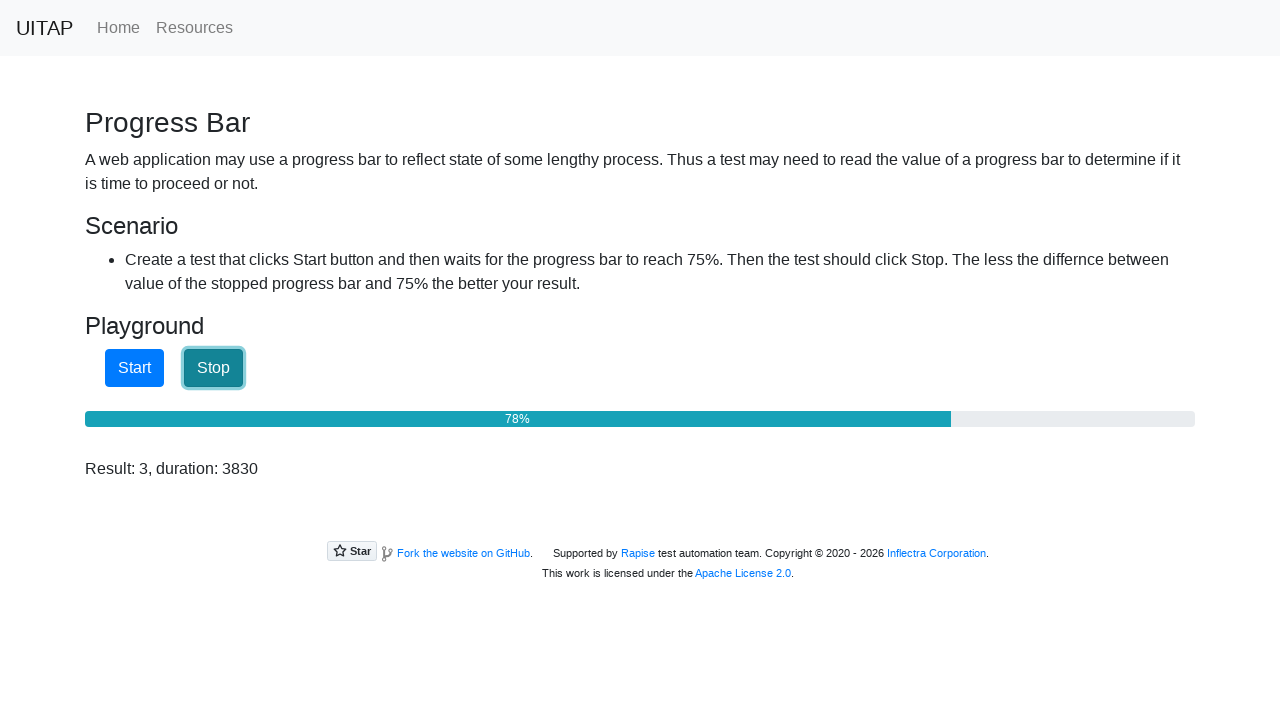